Tests right-click (context menu) functionality by right-clicking a button and verifying the success message appears

Starting URL: https://demoqa.com/buttons

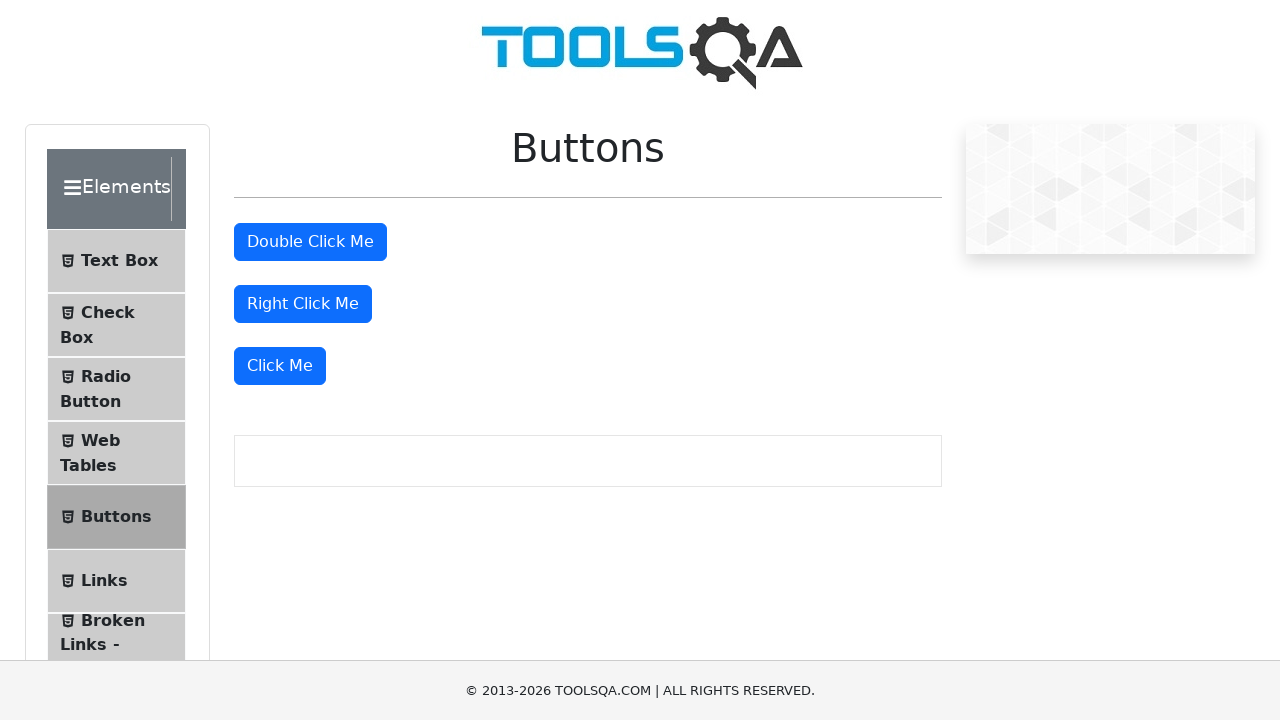

Right-clicked the 'Right Click Me' button at (303, 304) on #rightClickBtn
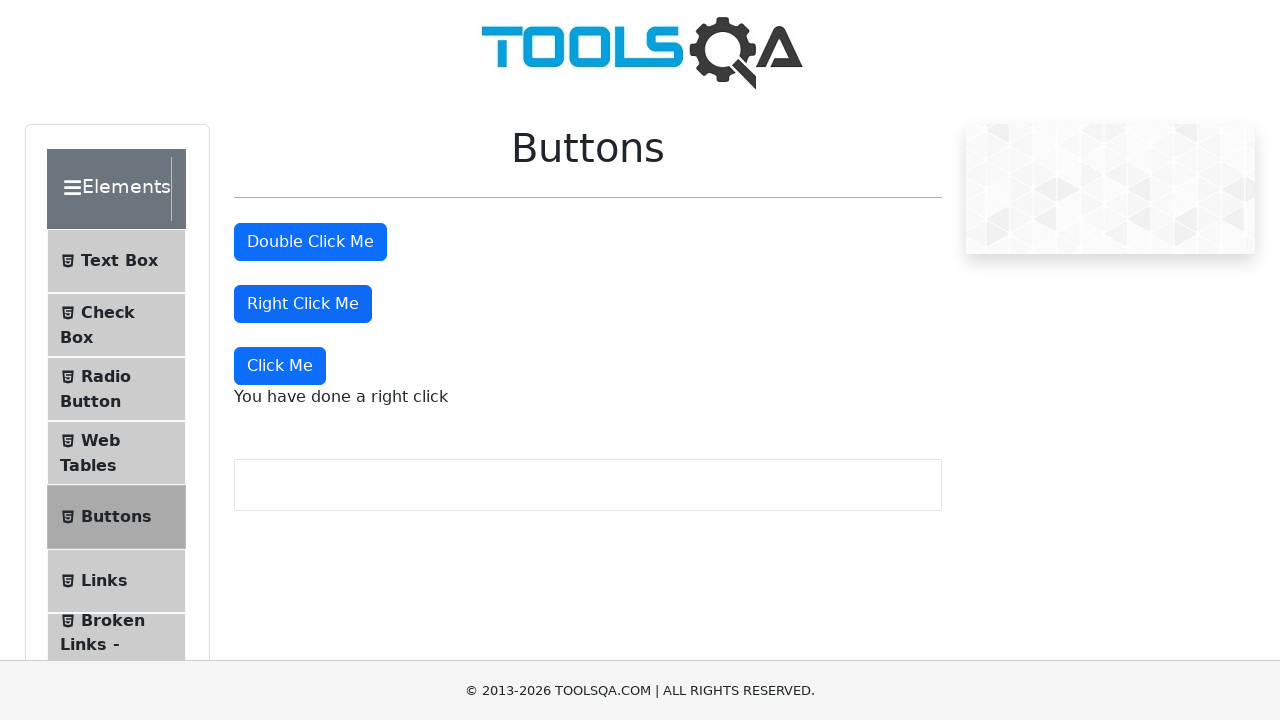

Right-click message element appeared
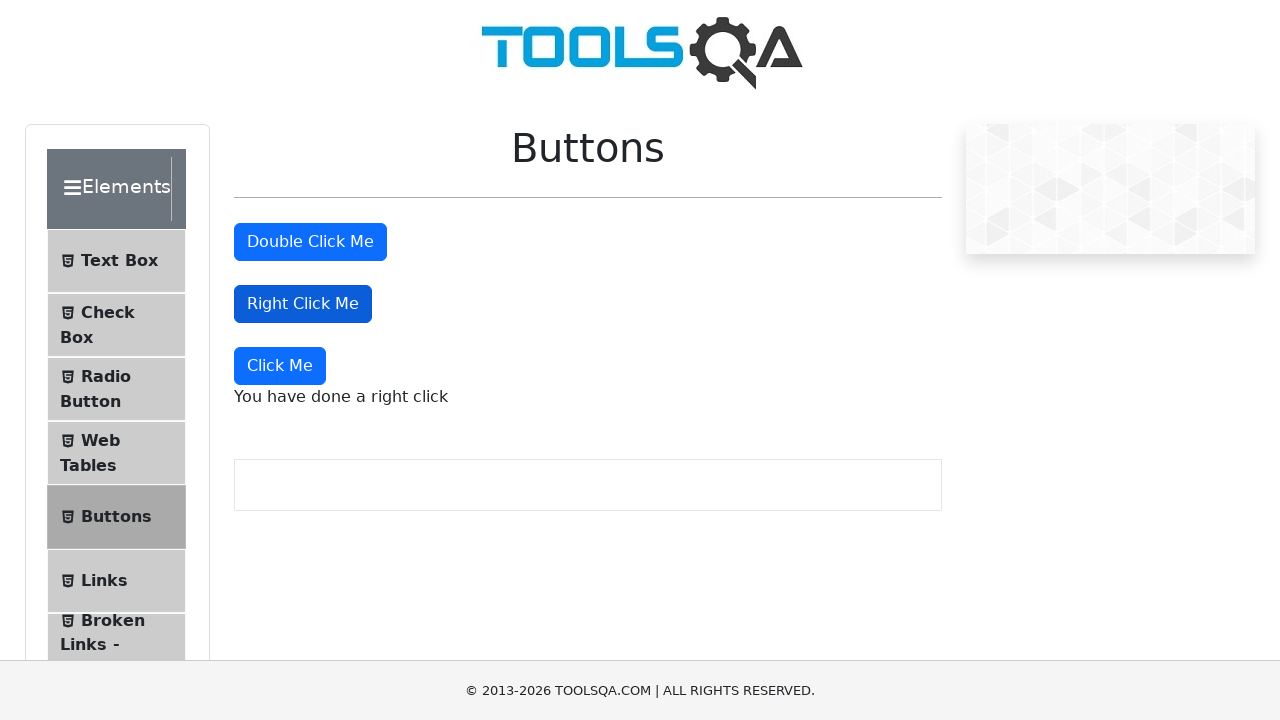

Retrieved right-click message text
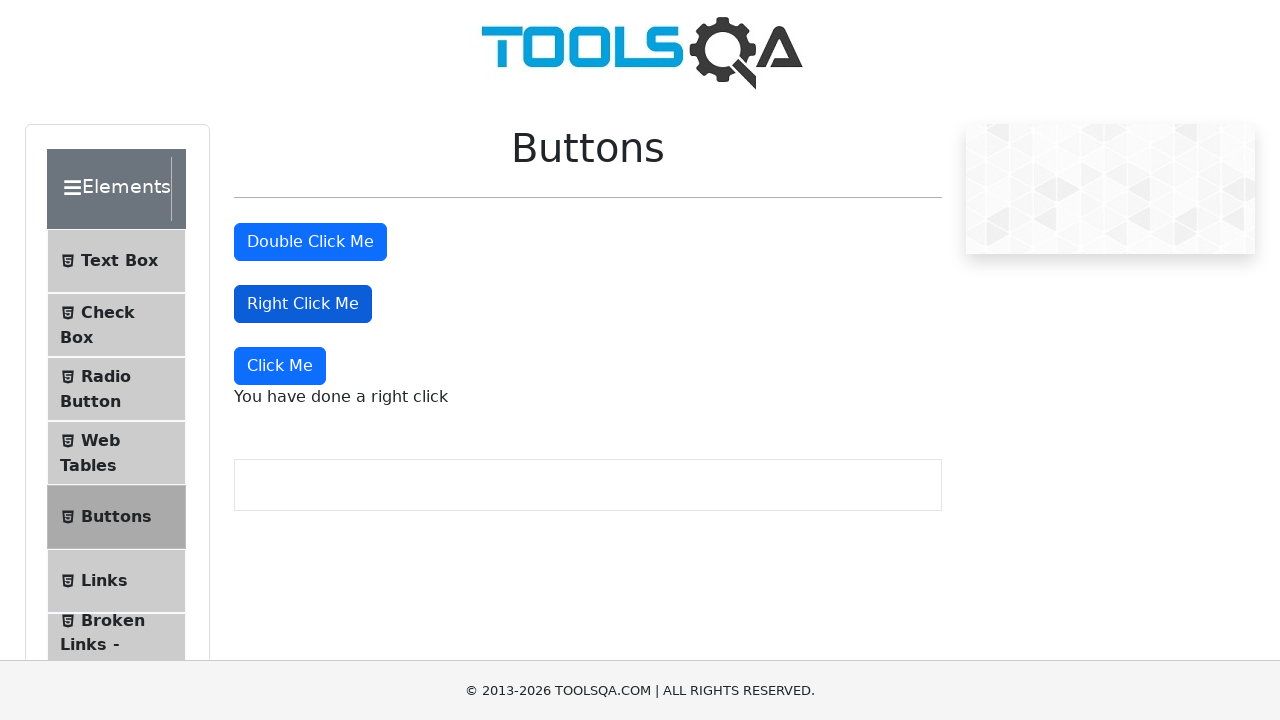

Verified message text is 'You have done a right click'
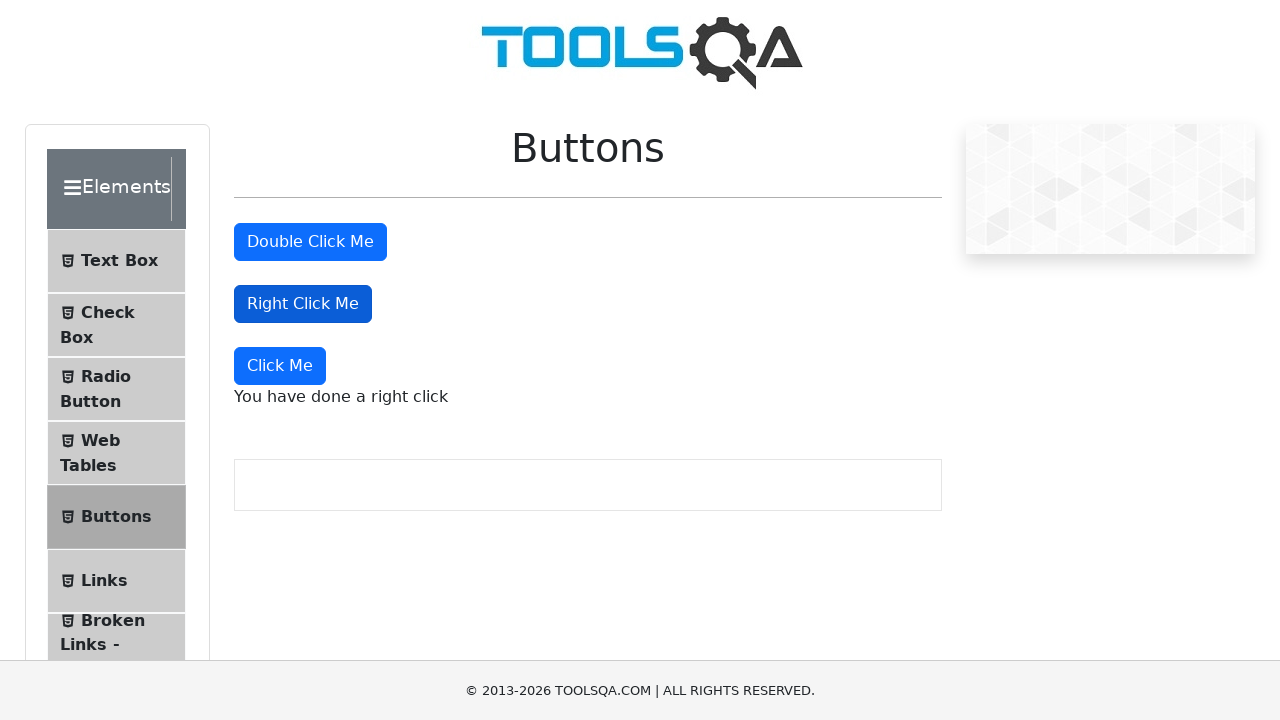

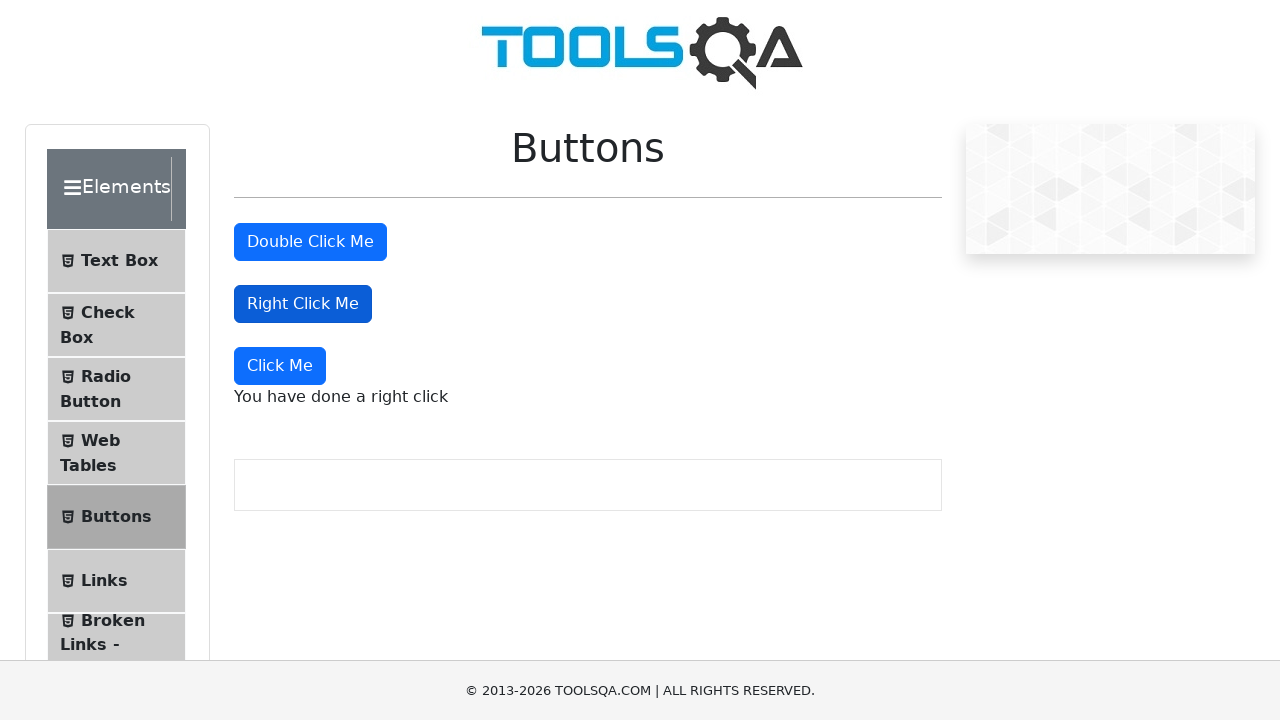